Tests single select dropdown by selecting options using value, label, and index methods

Starting URL: https://www.lambdatest.com/selenium-playground/select-dropdown-demo

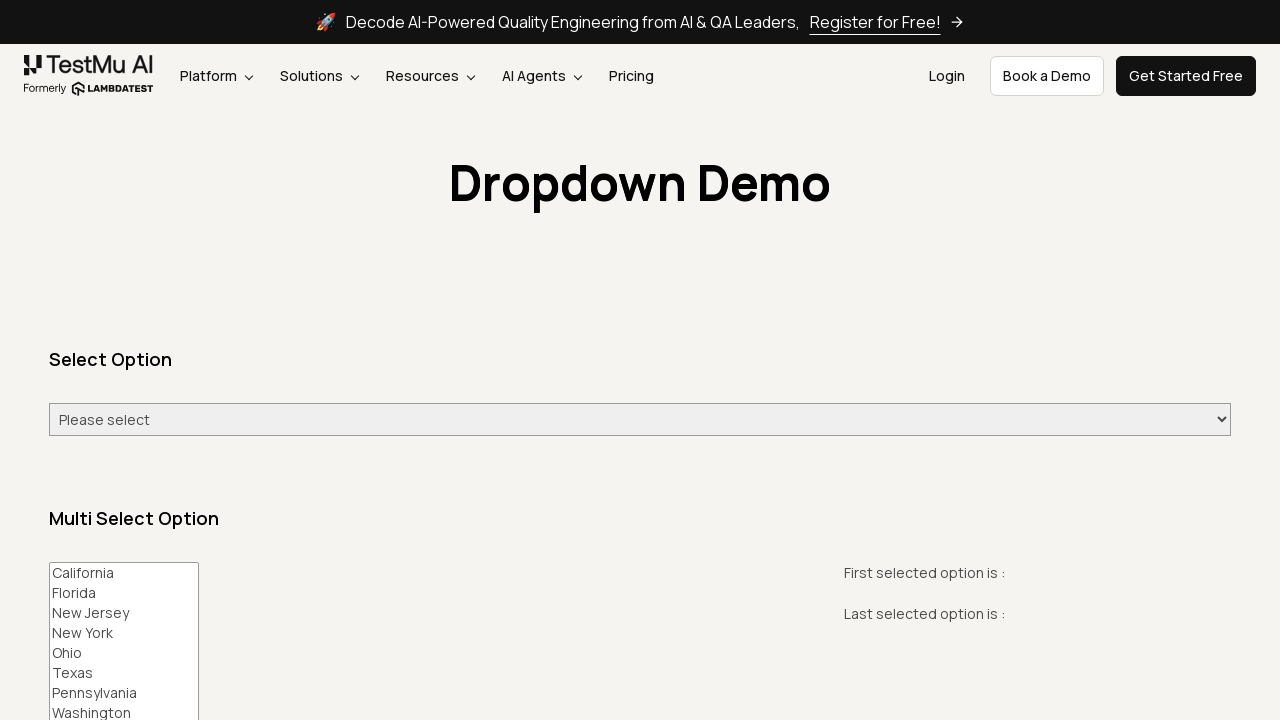

Selected 'Monday' option by value from dropdown on //select[@id='select-demo']
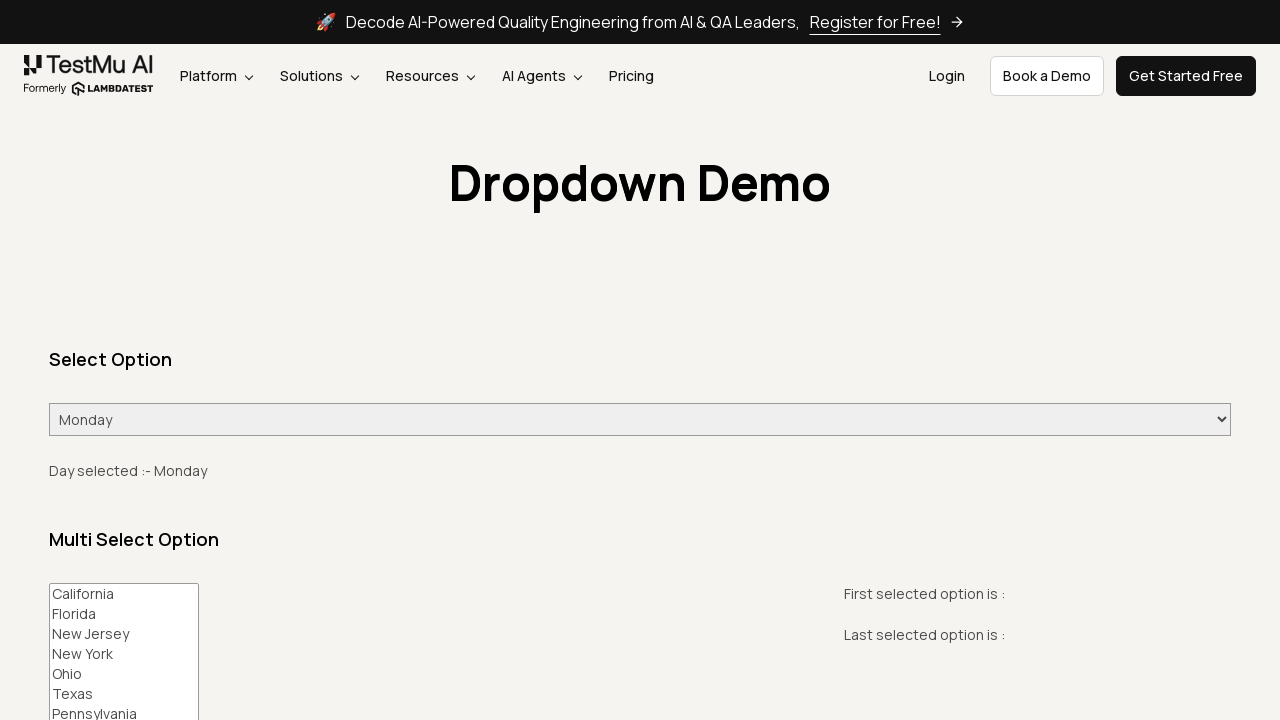

Selected 'Tuesday' option by label from dropdown on //select[@id='select-demo']
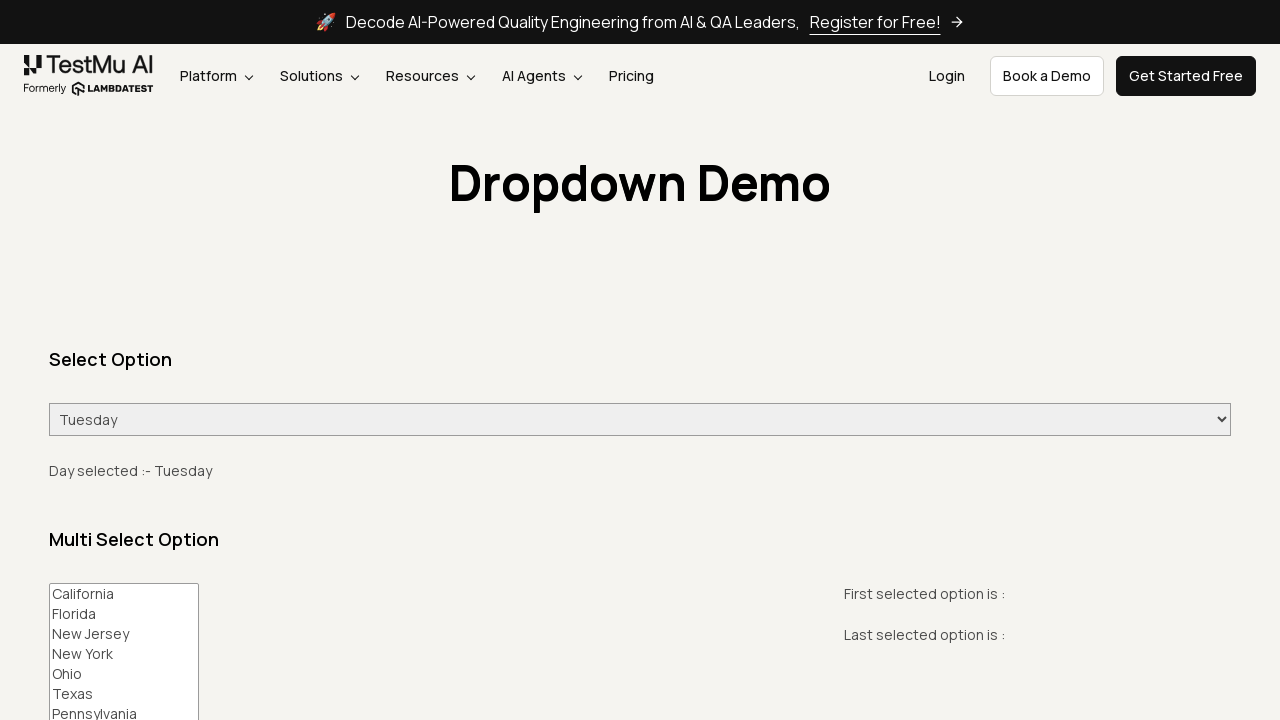

Selected option at index 4 from dropdown on //select[@id='select-demo']
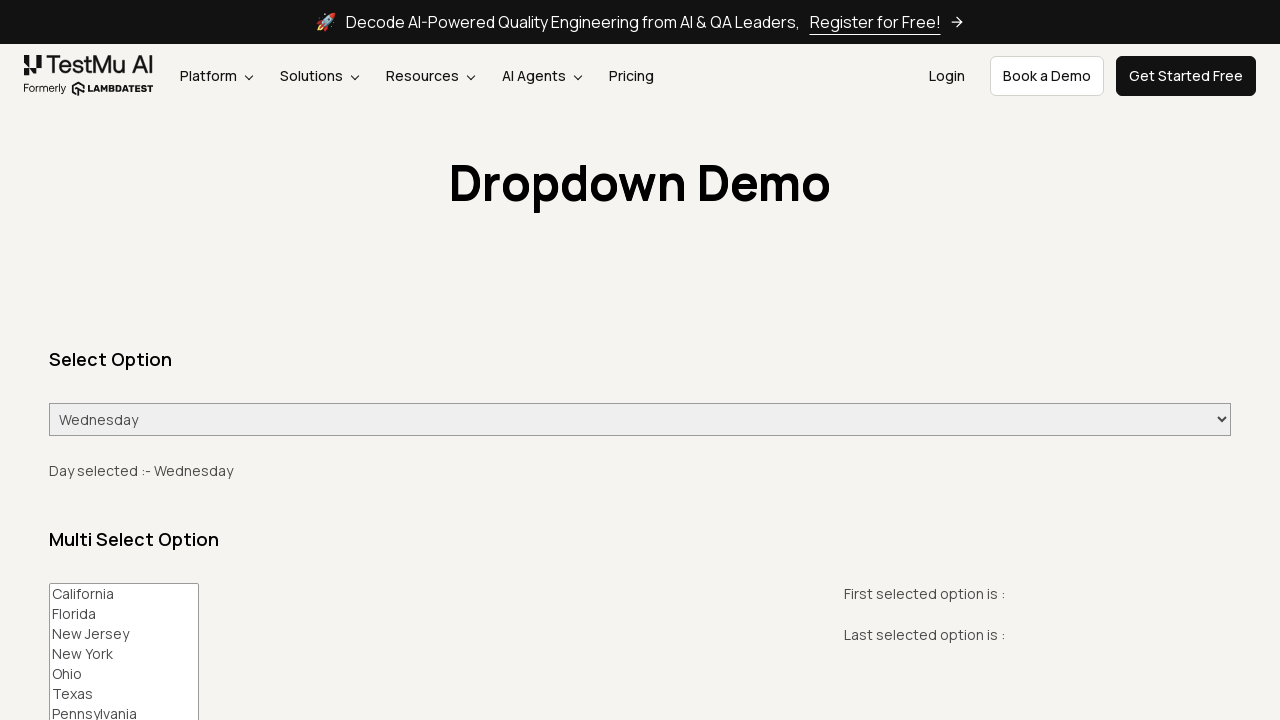

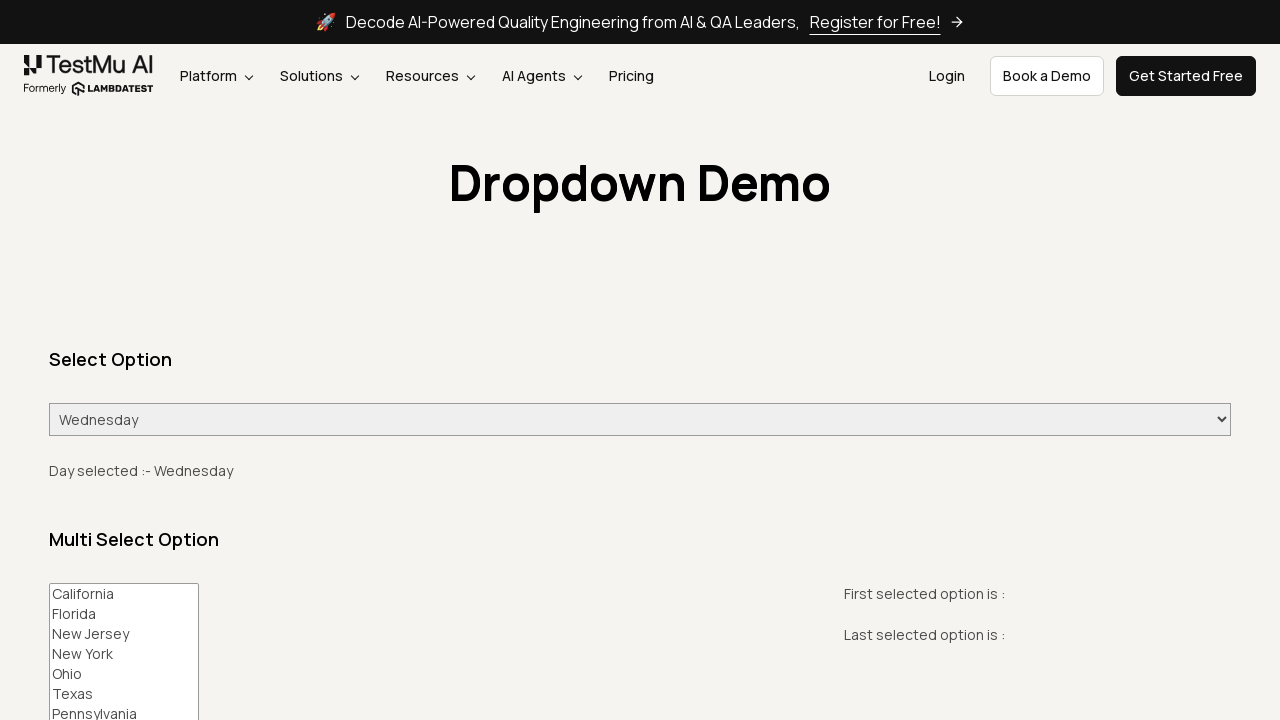